Tests that the input field is cleared after adding a todo item

Starting URL: https://demo.playwright.dev/todomvc

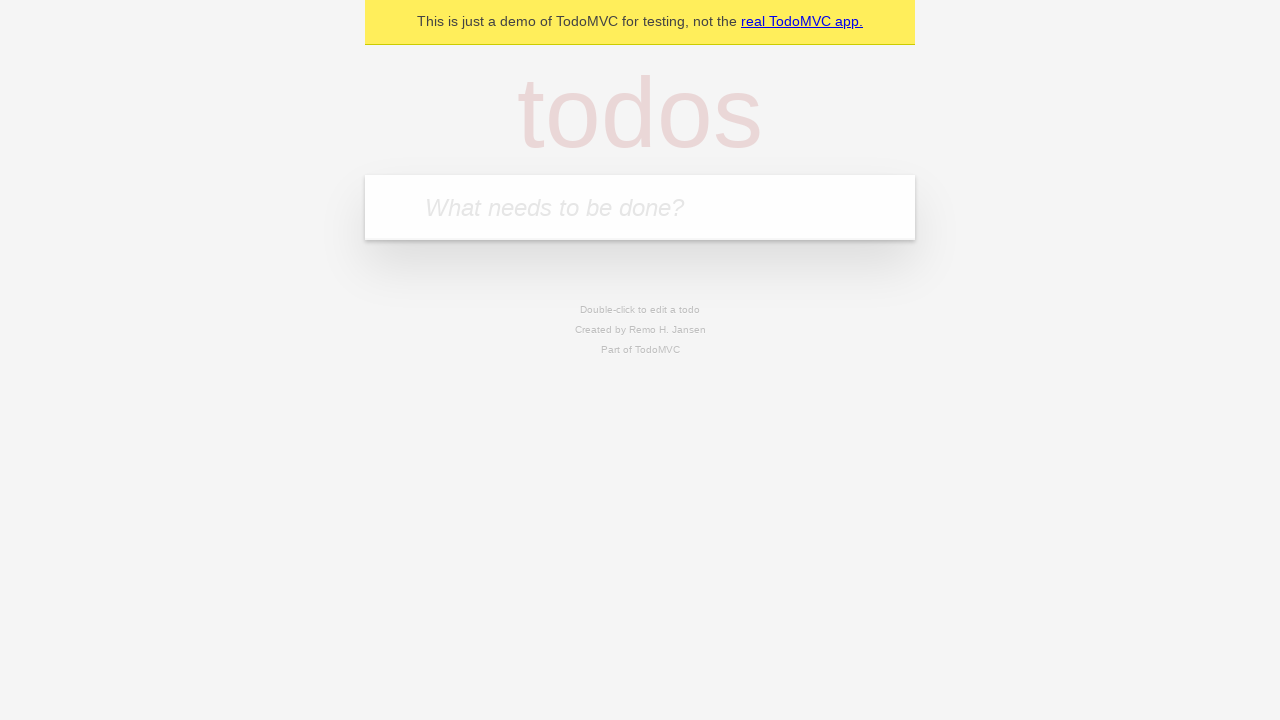

Located the todo input field with placeholder 'What needs to be done?'
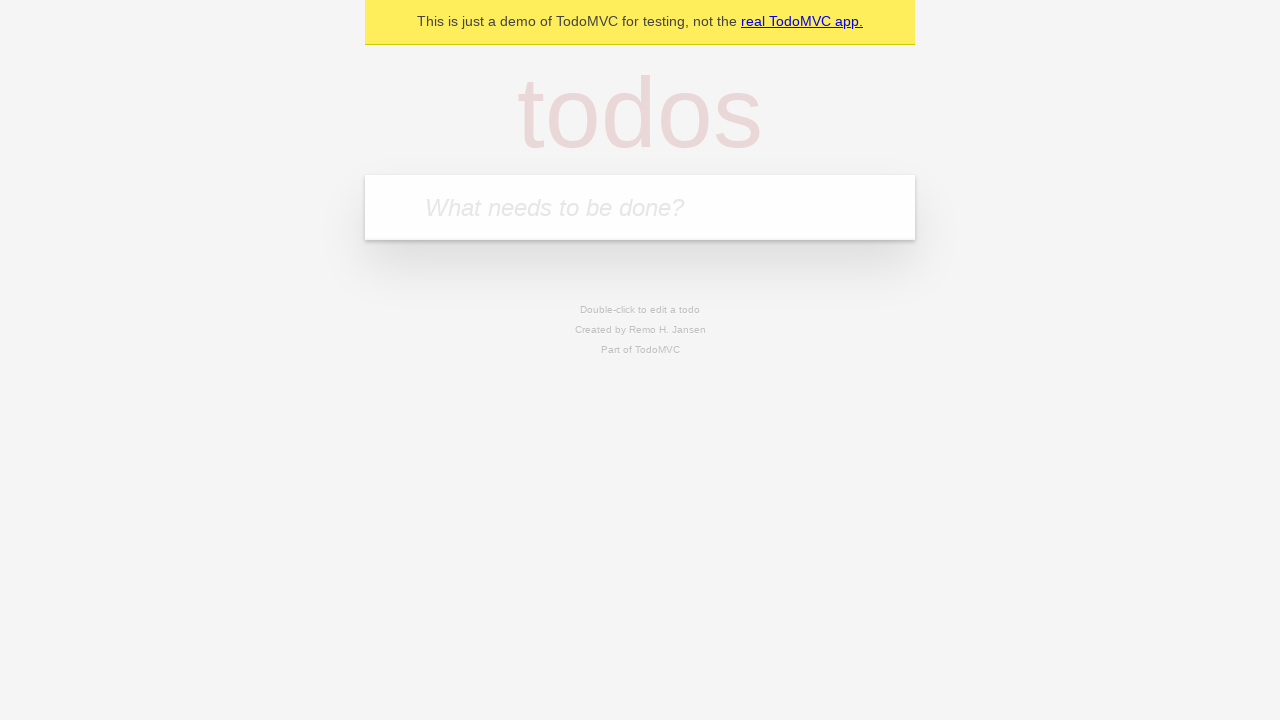

Filled input field with 'buy some cheese' on internal:attr=[placeholder="What needs to be done?"i]
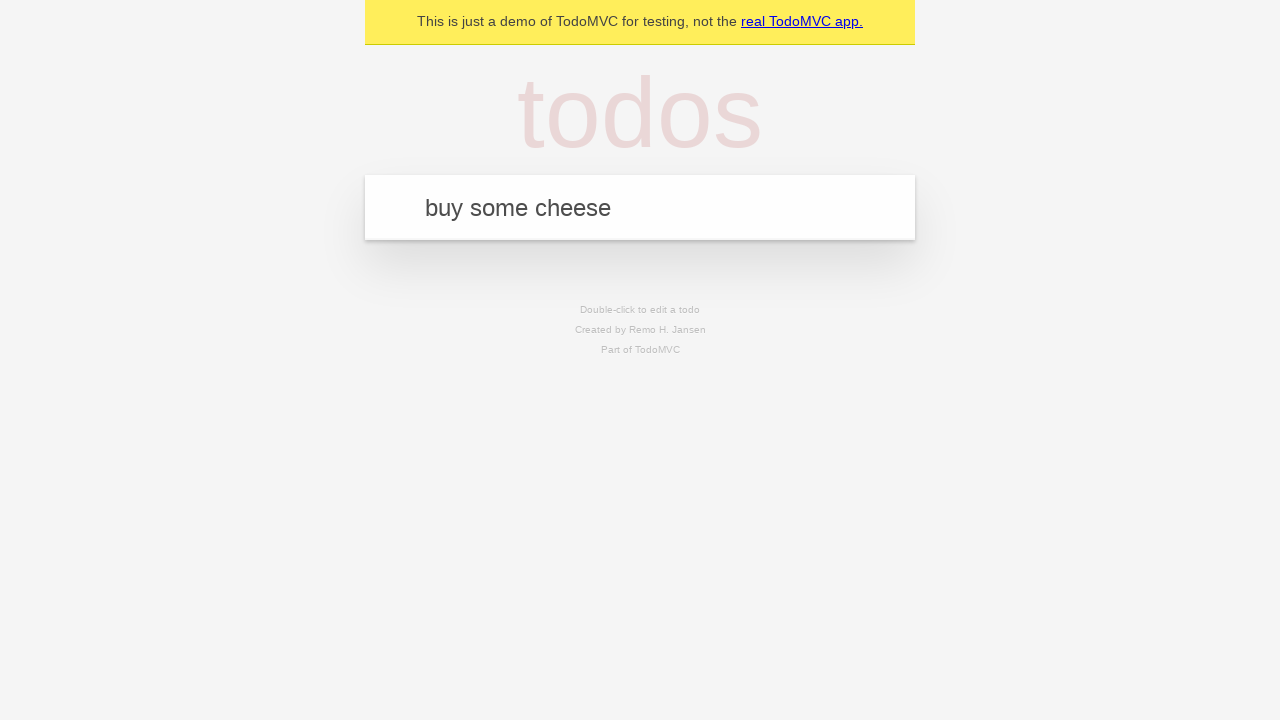

Pressed Enter to submit the todo item on internal:attr=[placeholder="What needs to be done?"i]
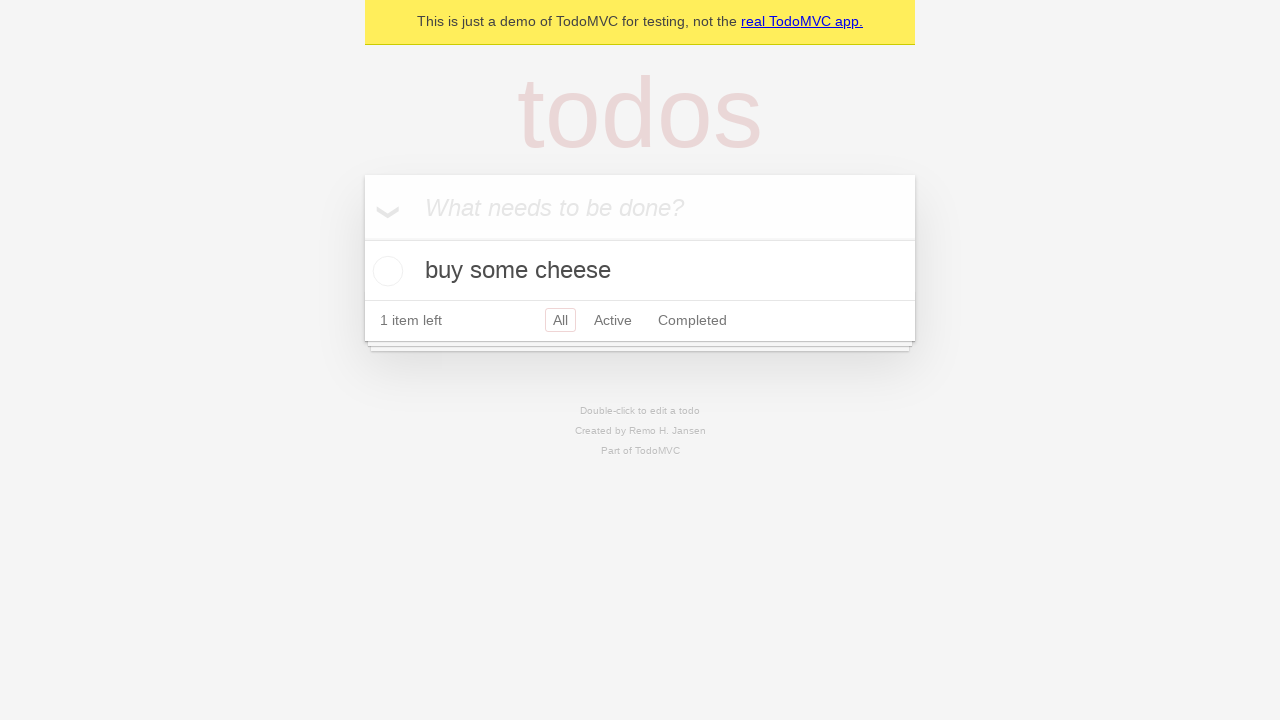

Todo item appeared in the list
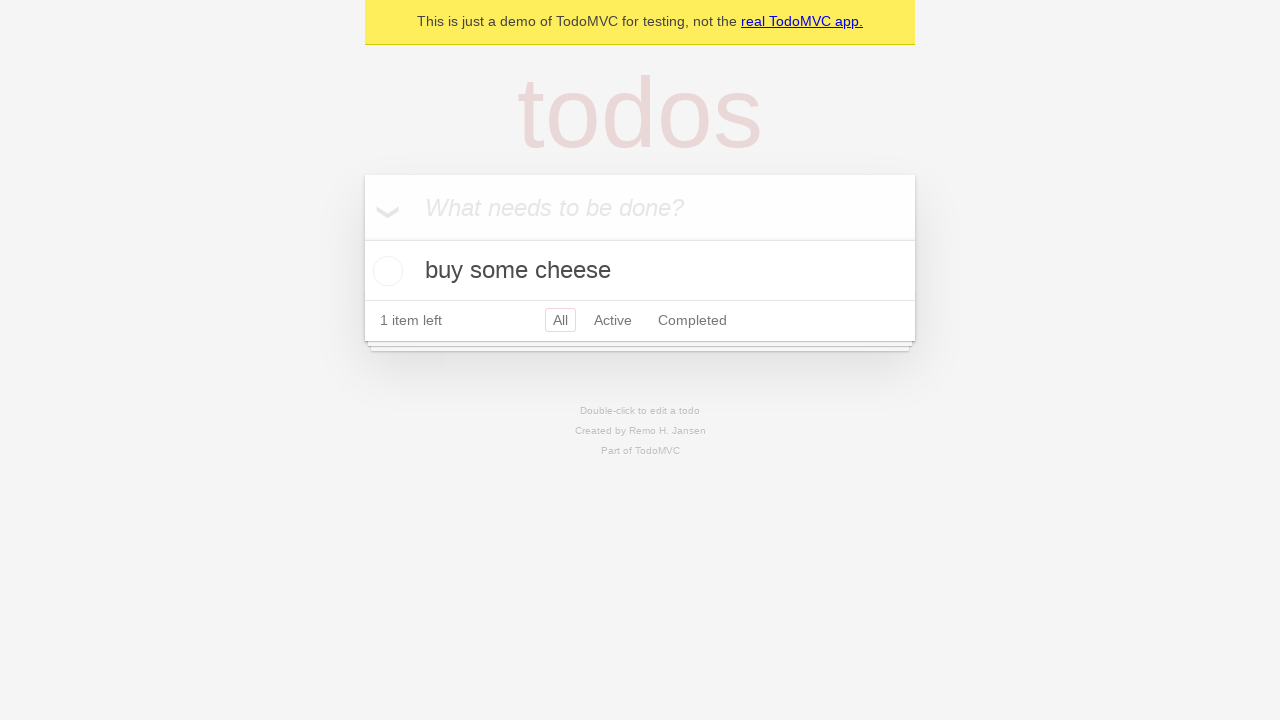

Input field is visible and ready for new input
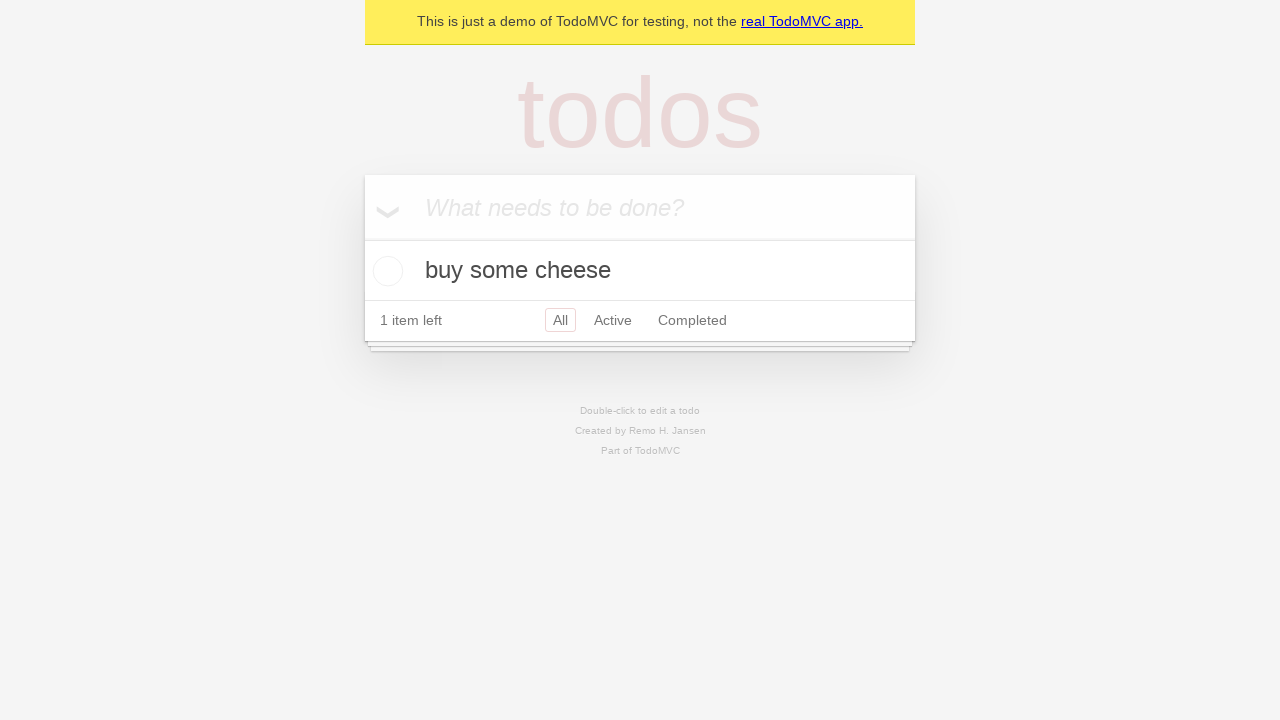

Verified that input field has been cleared after adding todo item
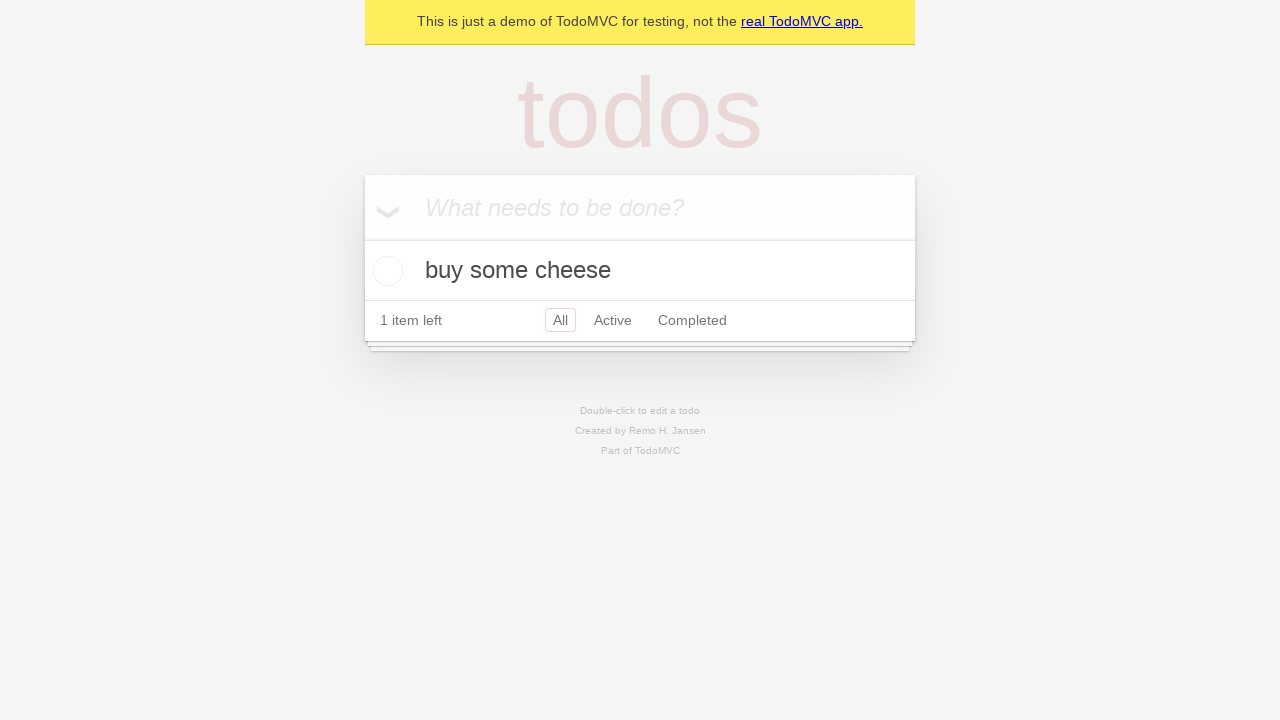

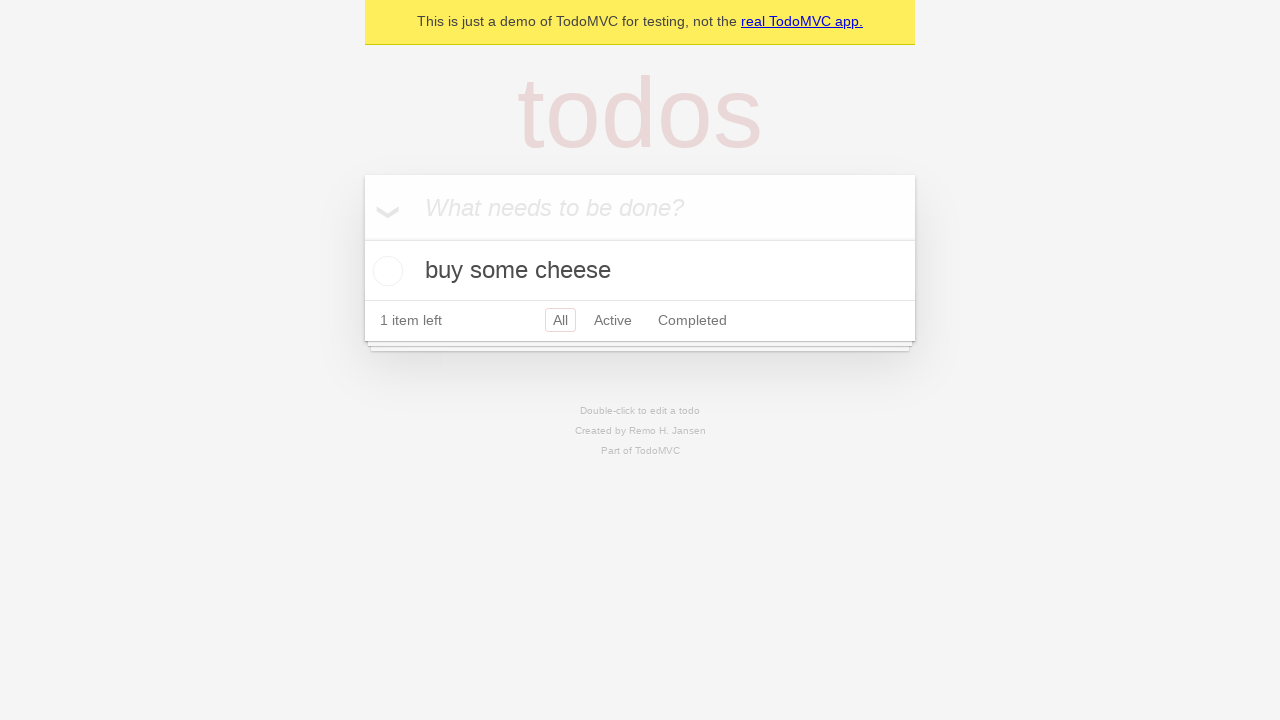